Demonstrates Selenium locator strategies by clicking the "Book a Free Demo" button on the OrangeHRM website

Starting URL: https://www.orangehrm.com/

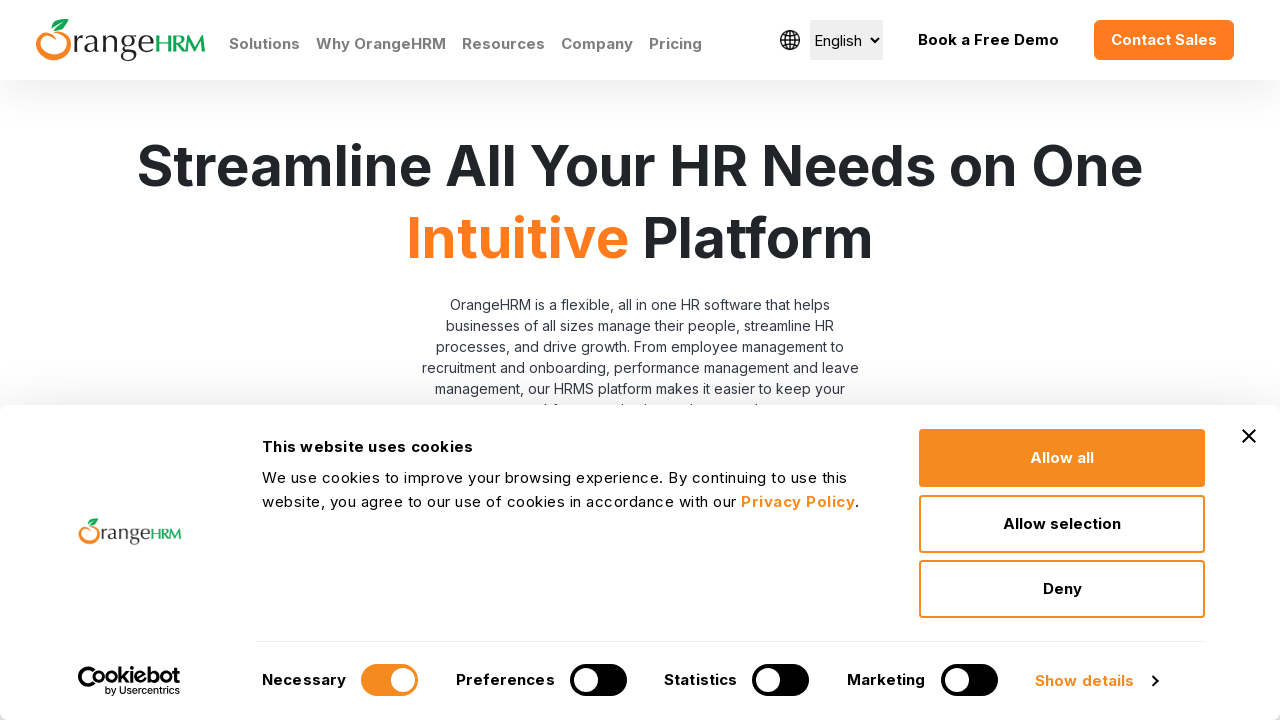

Navigated to OrangeHRM website
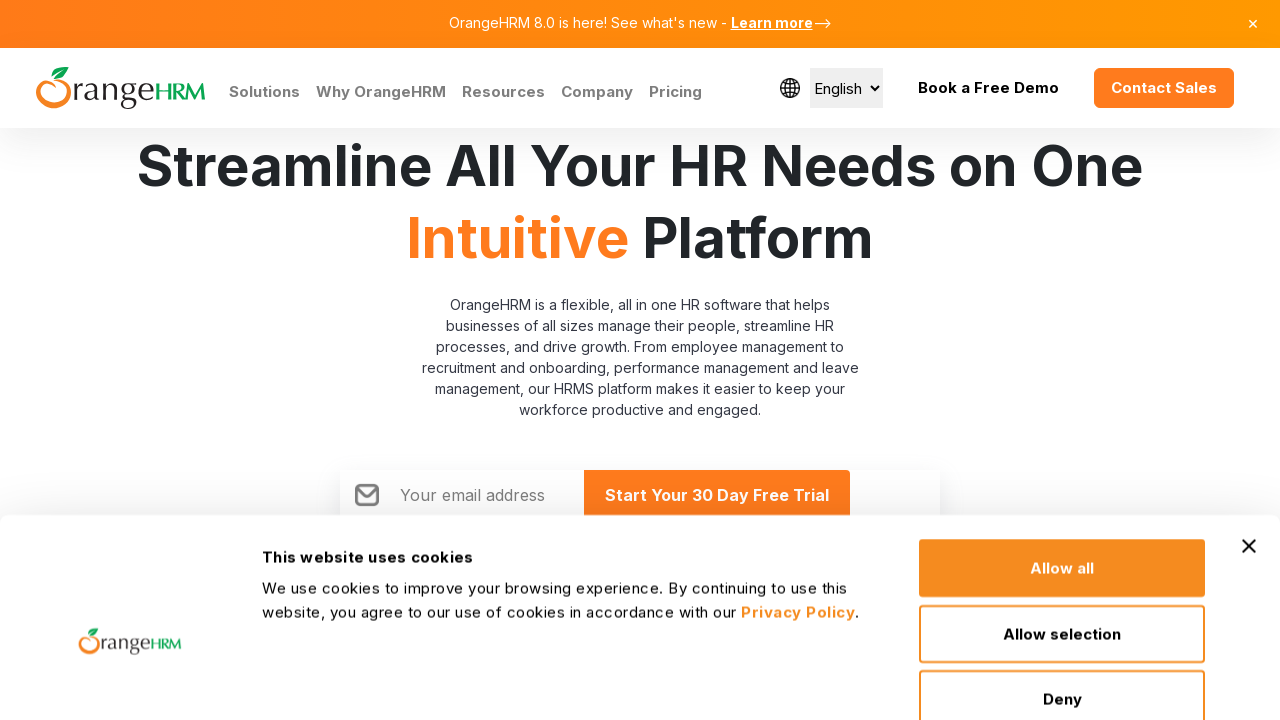

Clicked the 'Book a Free Demo' button at (717, 360) on xpath=//*[@id='Form_submitForm_action_request']
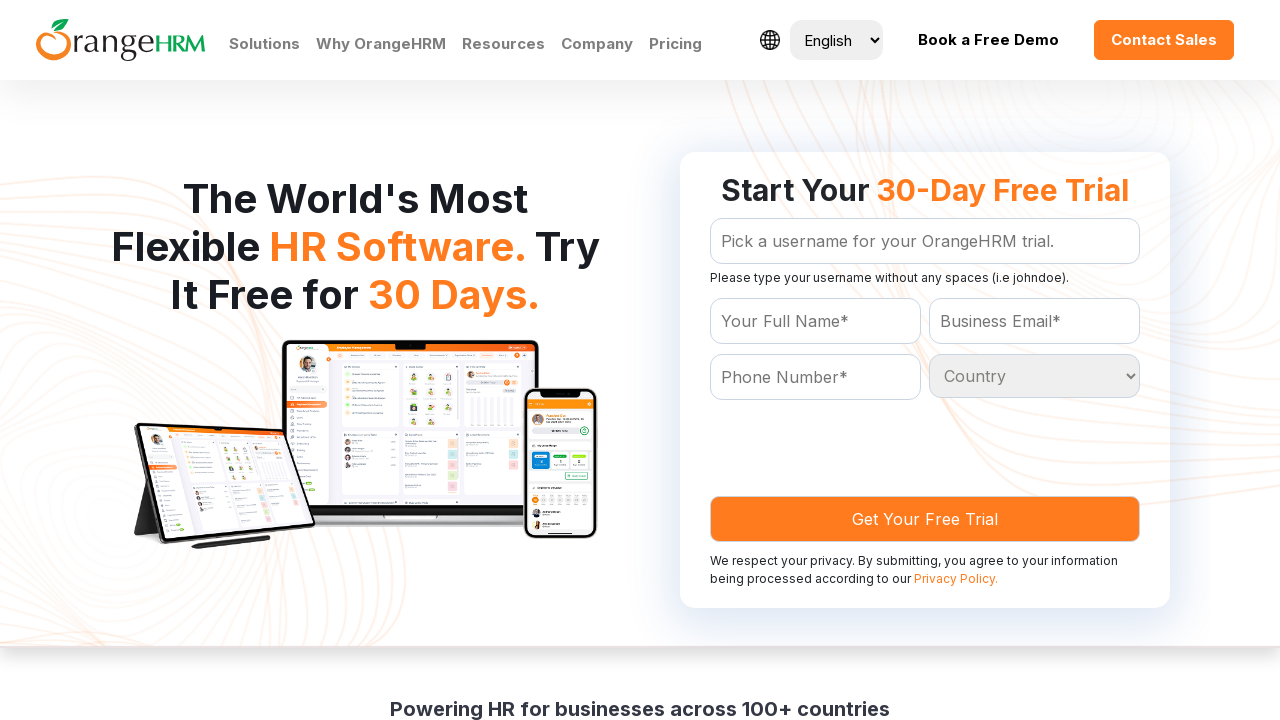

Waited 2 seconds for page to process the action
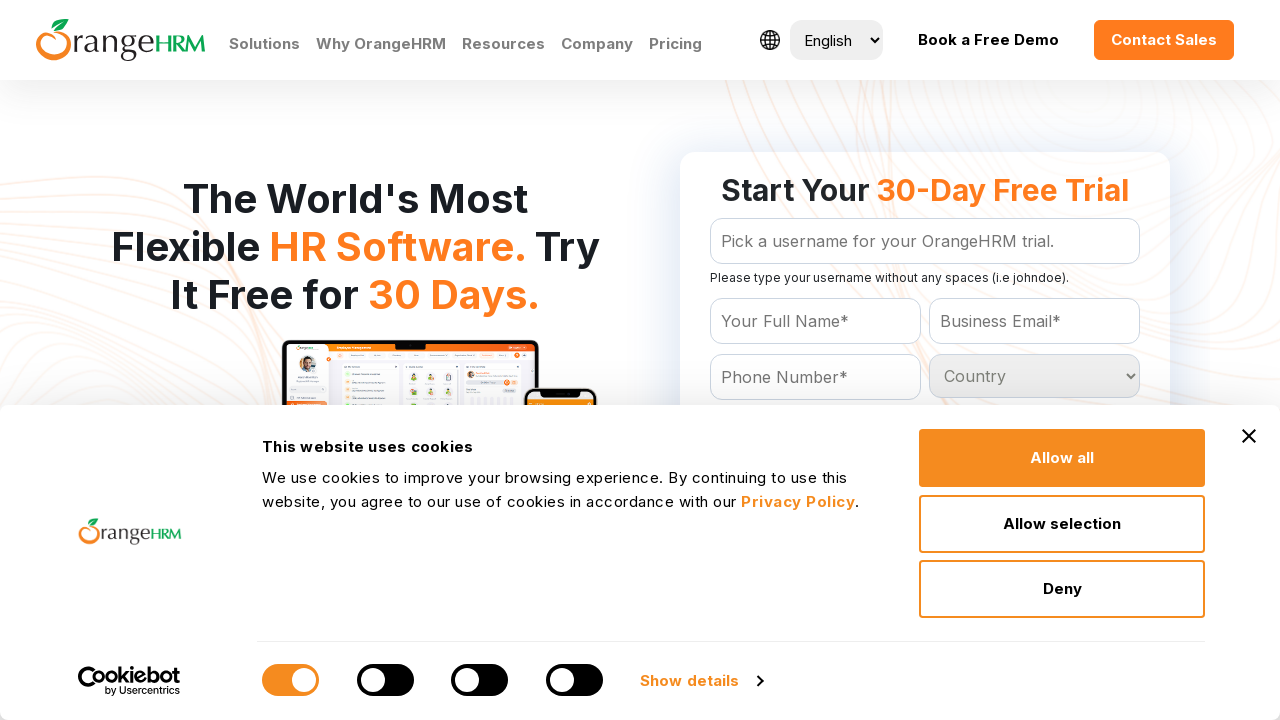

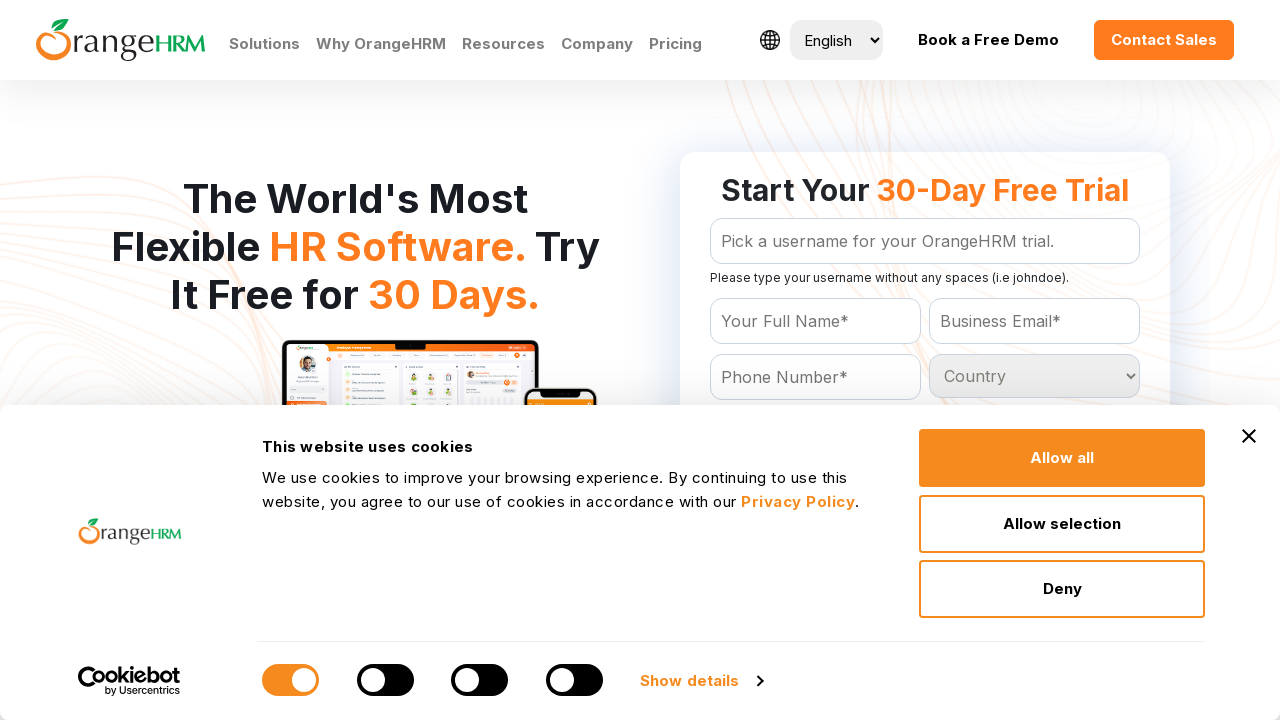